Tests window switching functionality by opening a new window, switching to it to verify content, then switching back to the parent window

Starting URL: https://the-internet.herokuapp.com

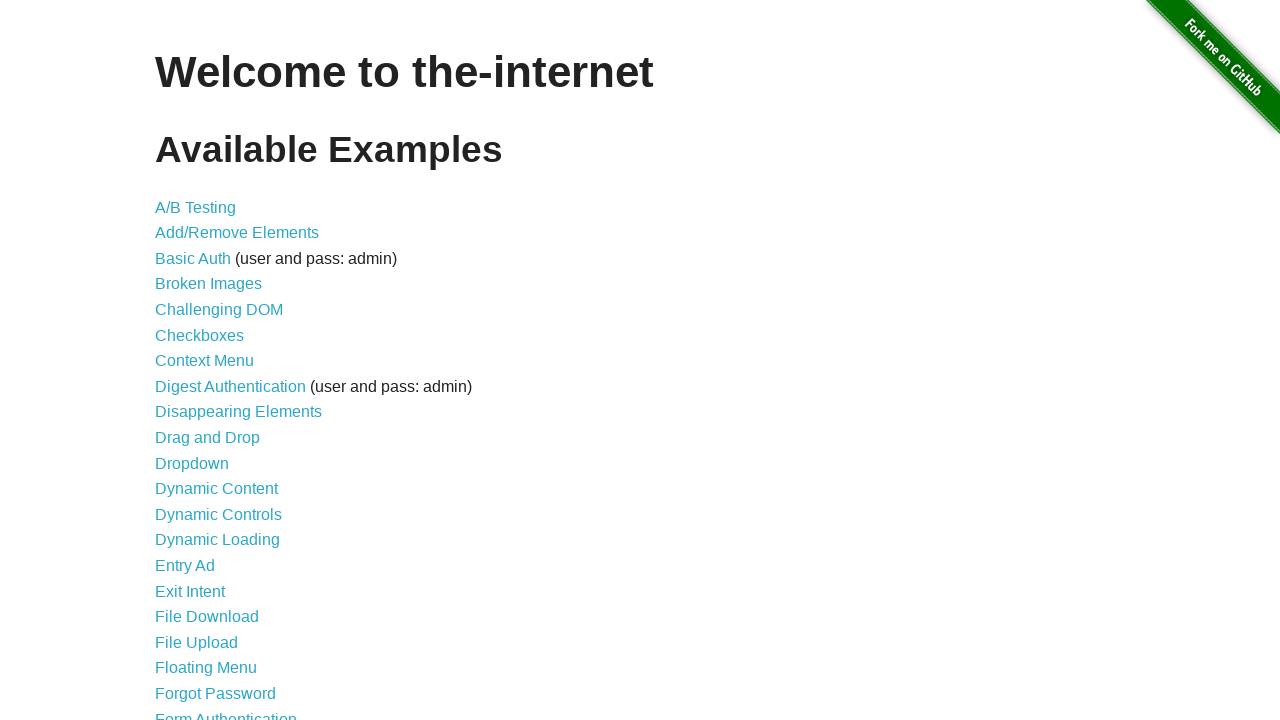

Clicked on Windows link to navigate to window switching test page at (218, 369) on a[href='/windows']
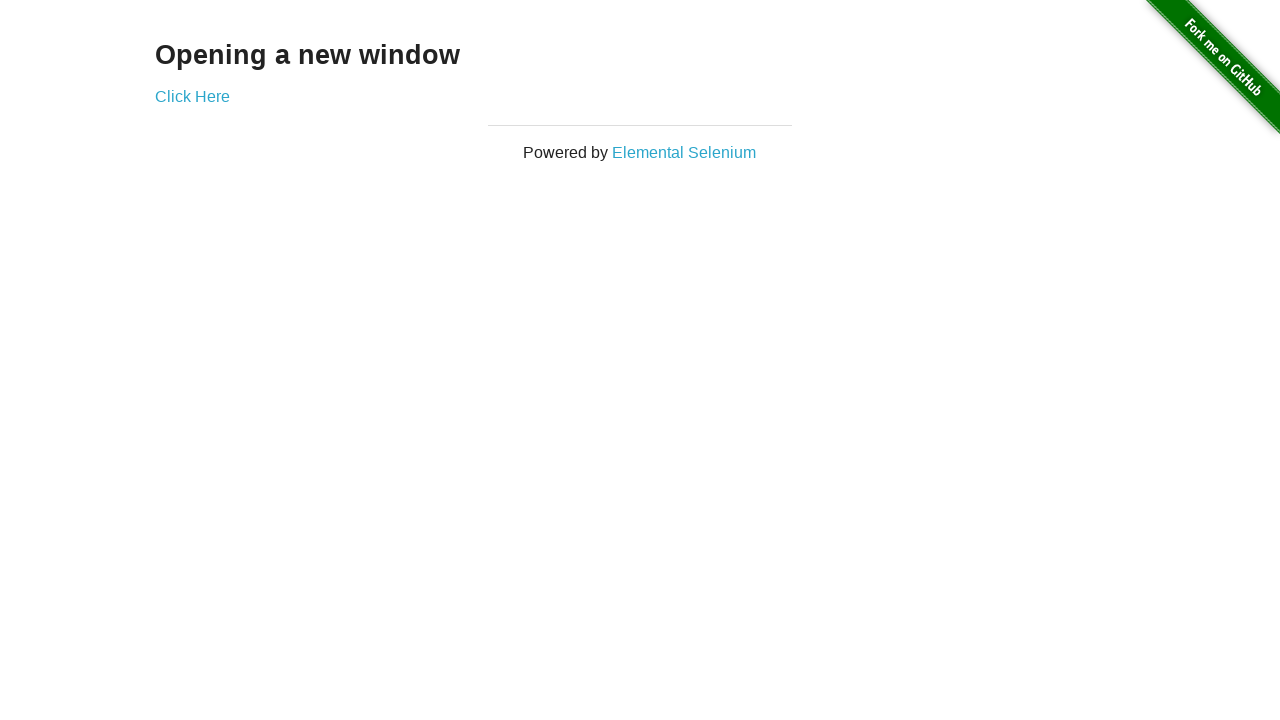

Waited for new window link to be available on page
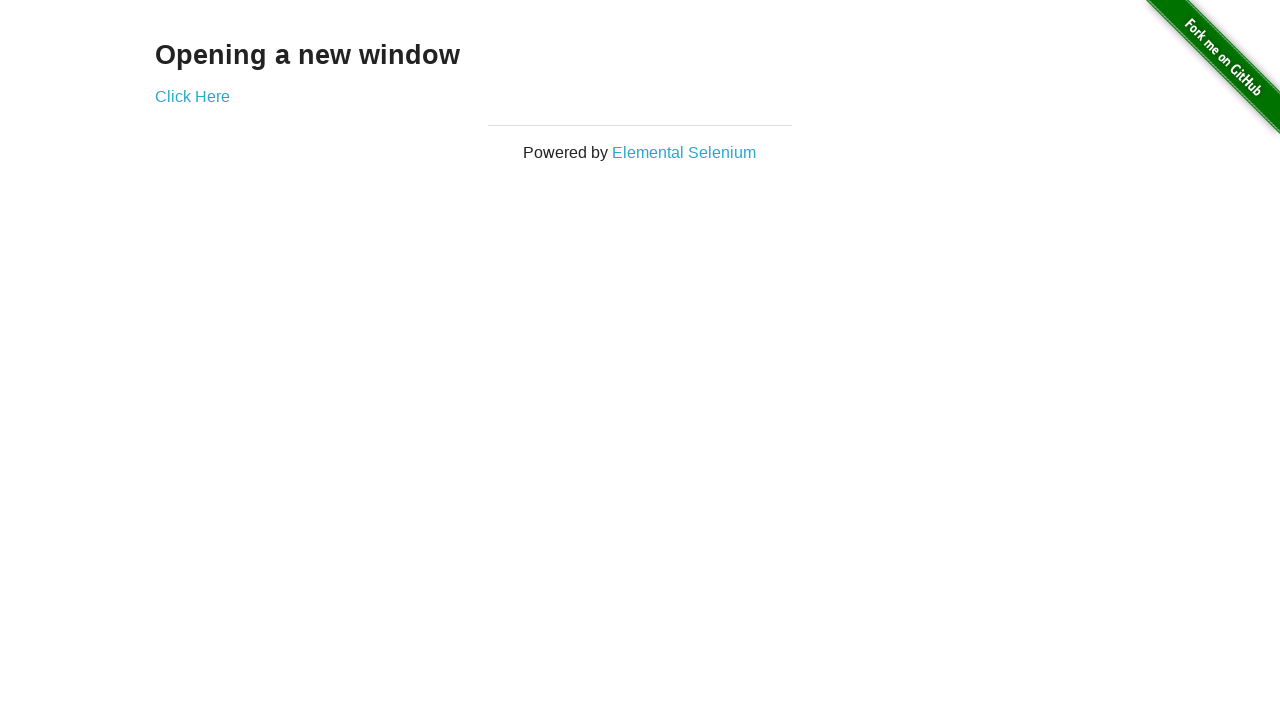

Clicked link to open new window at (192, 96) on a[href='/windows/new']
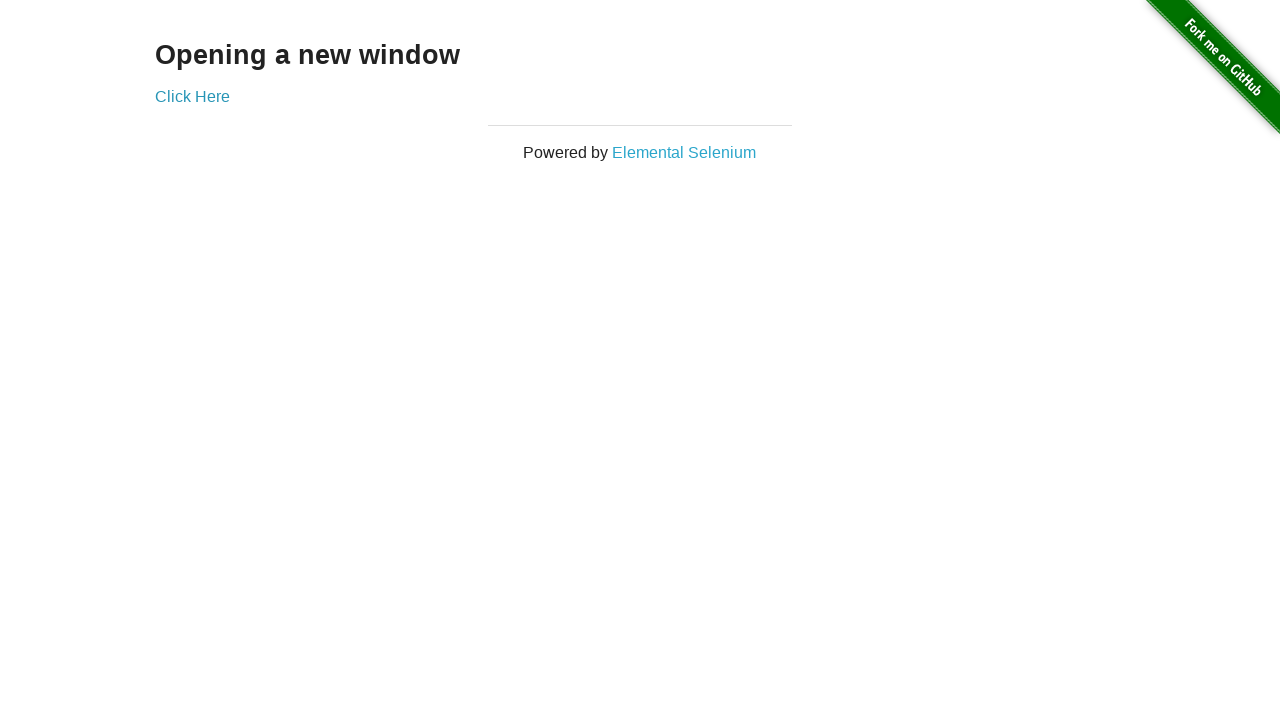

New window opened and captured
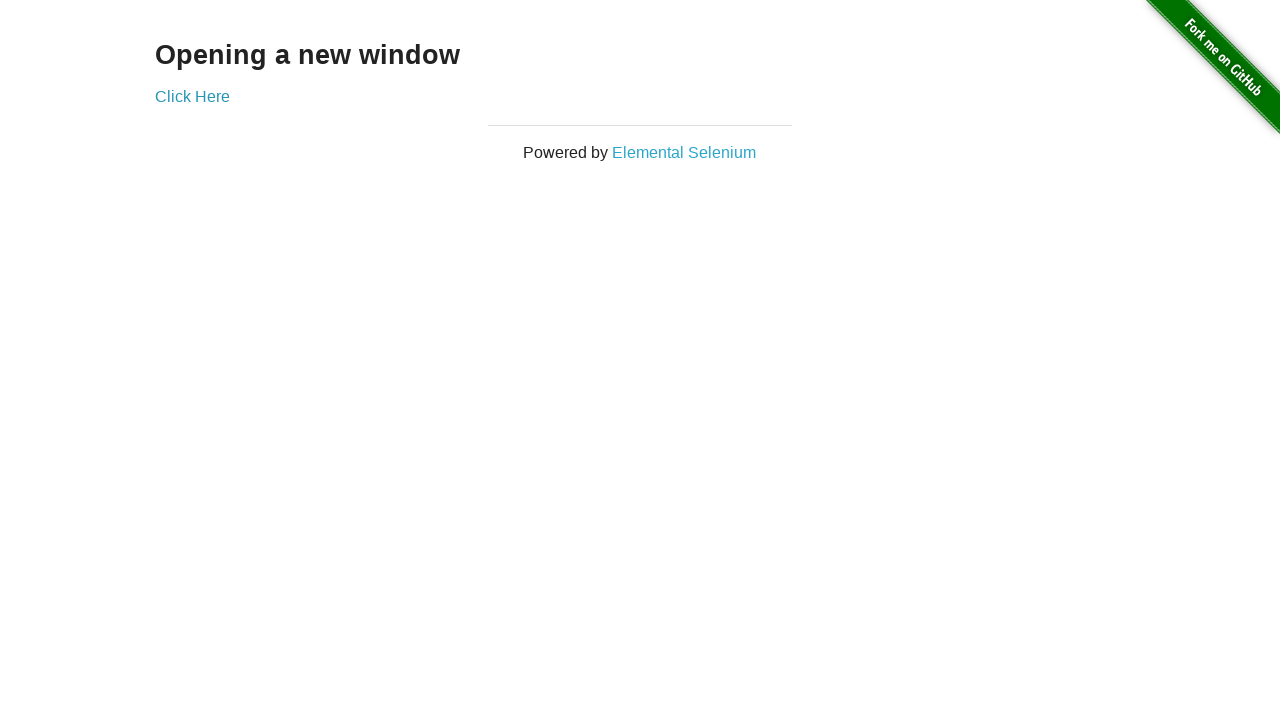

Waited for new window page to fully load
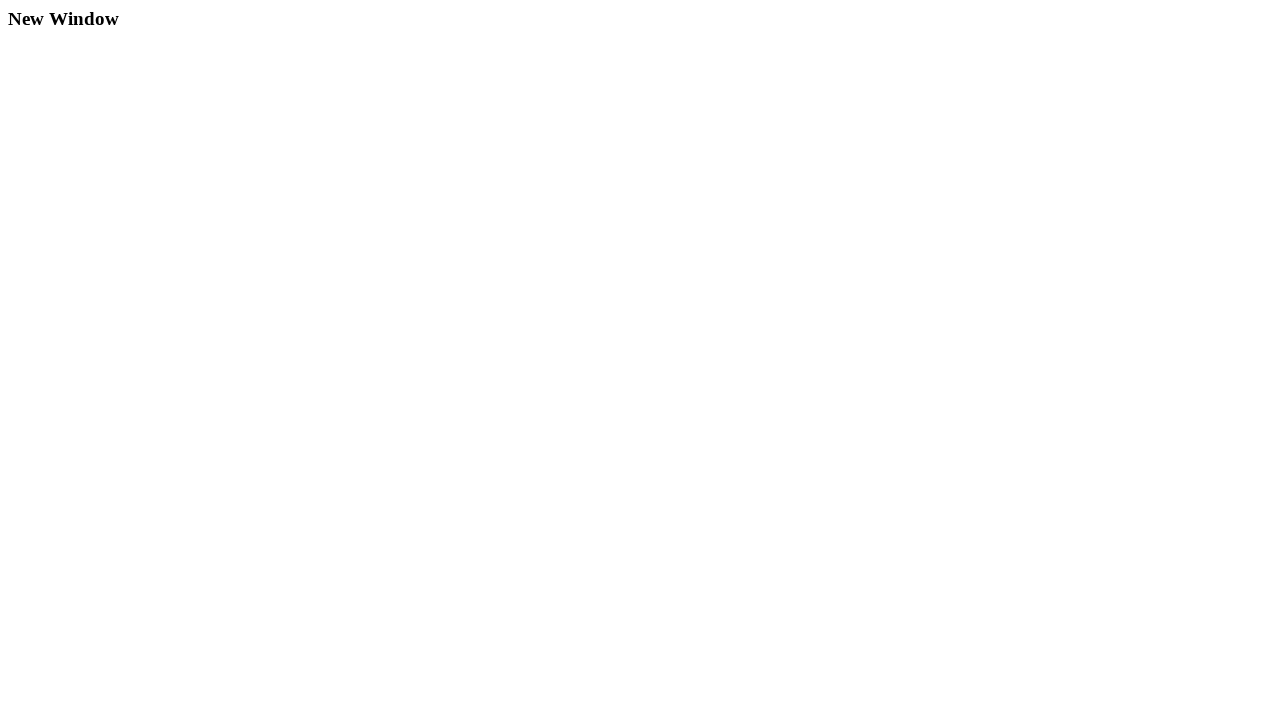

Extracted text from new window: 'New Window'
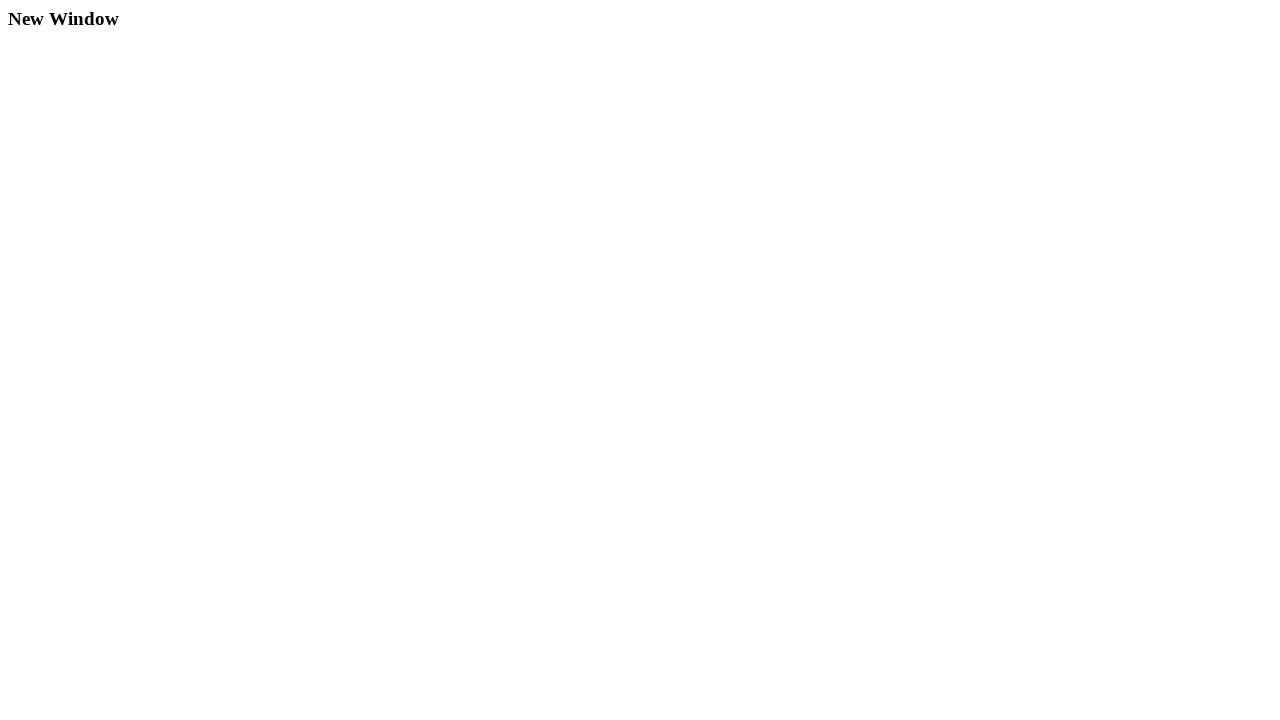

Extracted text from original window: 'Opening a new window'
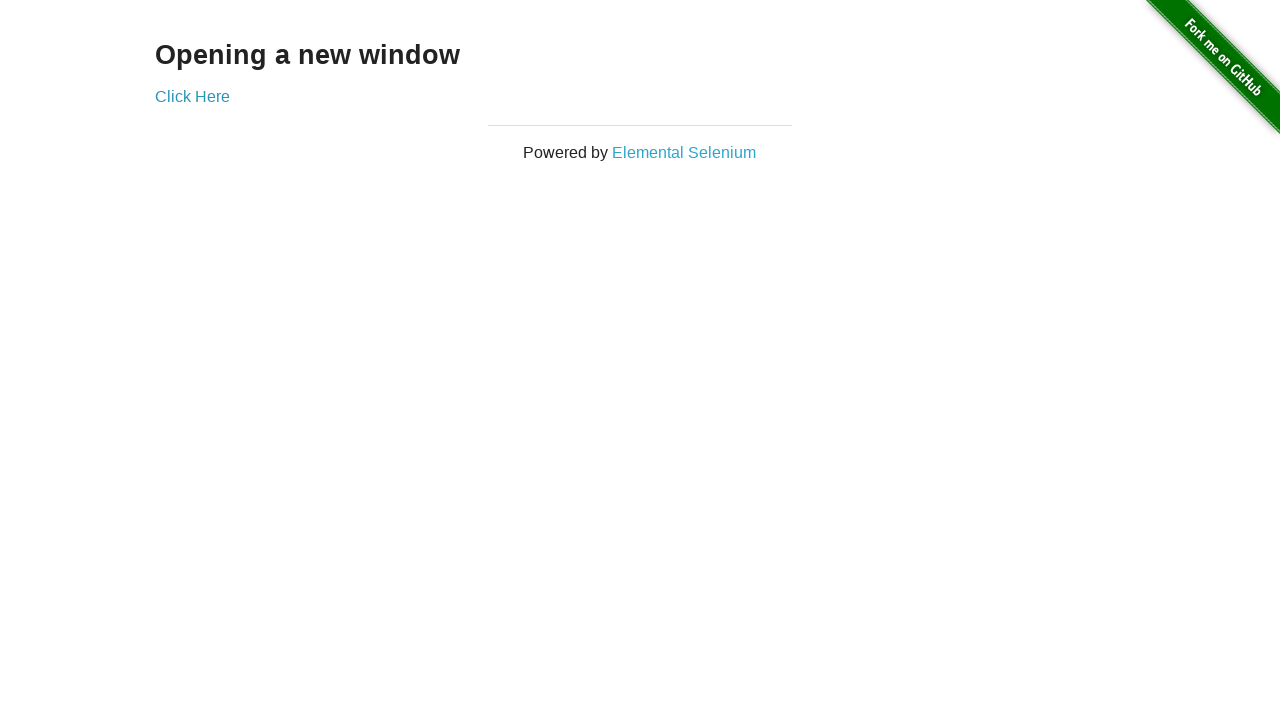

Closed the new window and switched back to original window
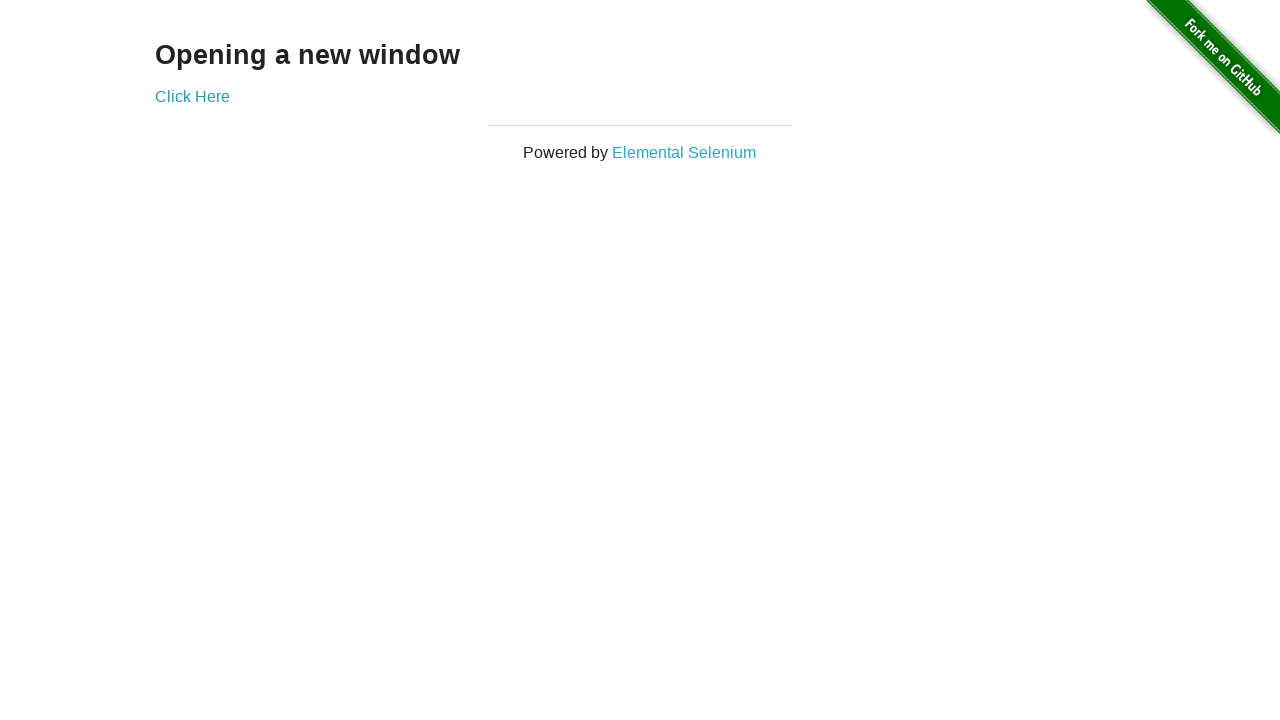

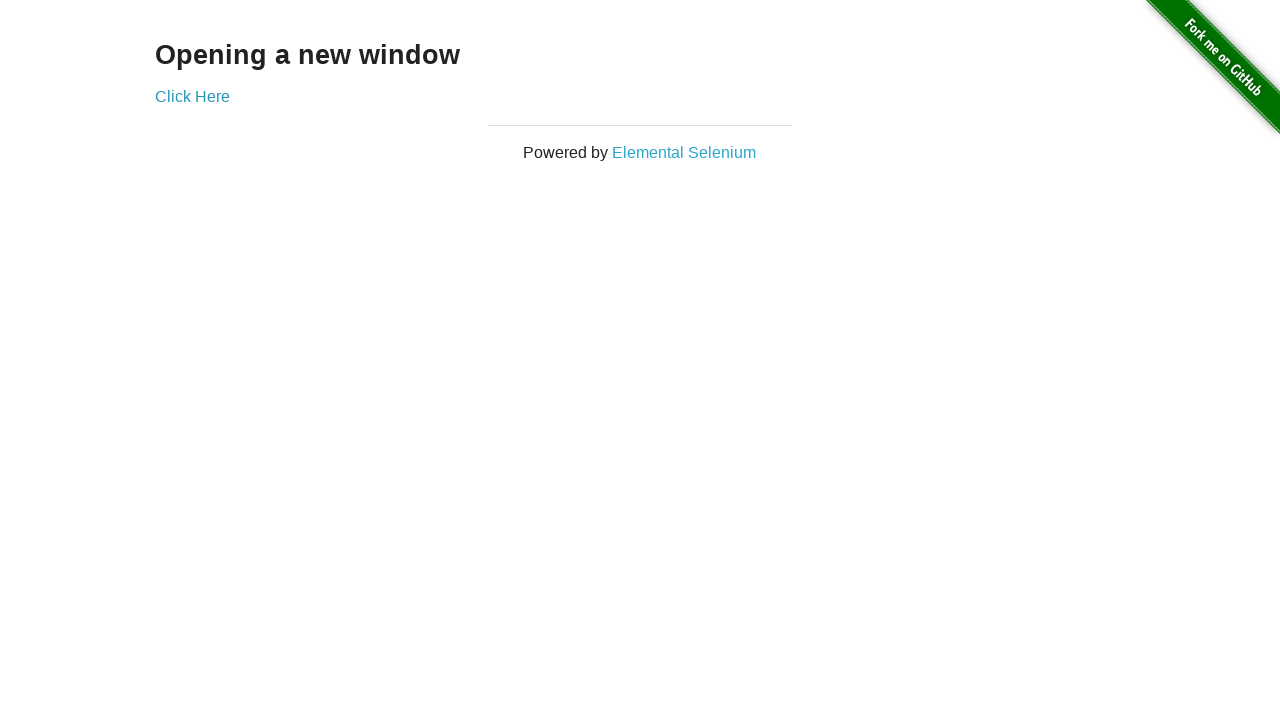